Tests checkbox functionality by navigating to the checkboxes page and marking the first checkbox

Starting URL: https://the-internet.herokuapp.com/

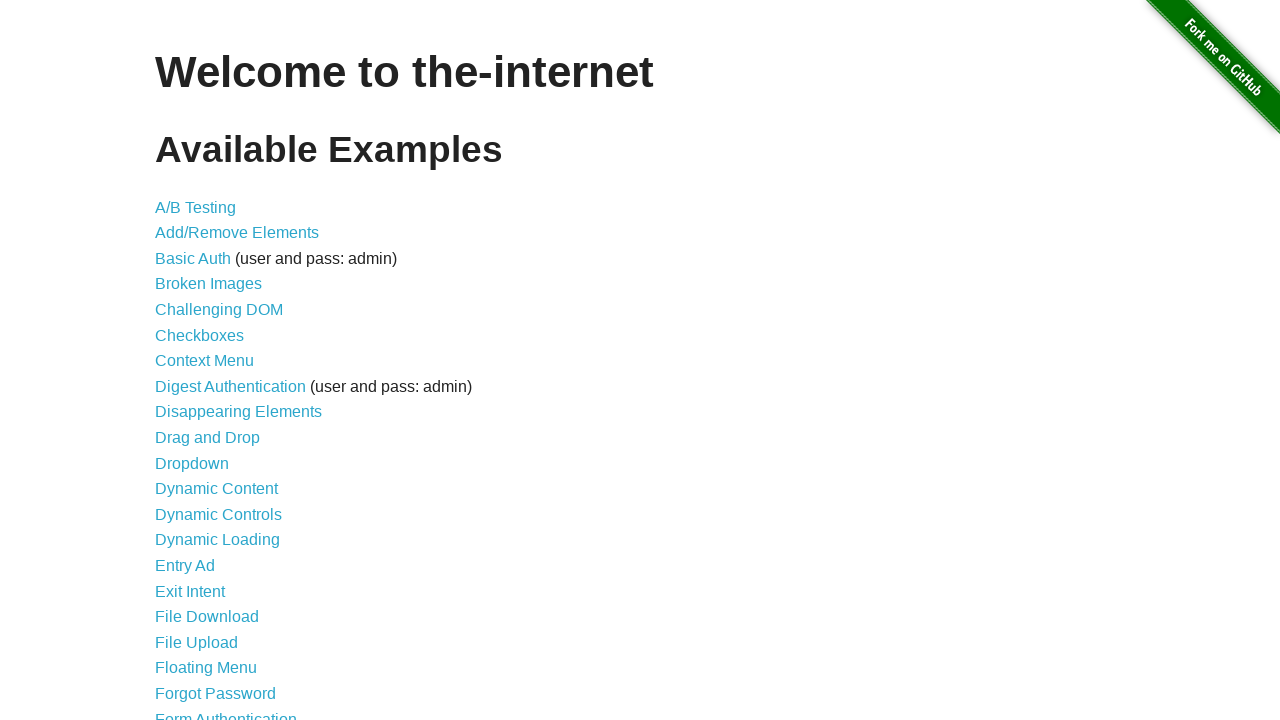

Clicked on Checkboxes link to navigate to checkboxes page at (200, 335) on a:text('Checkboxes')
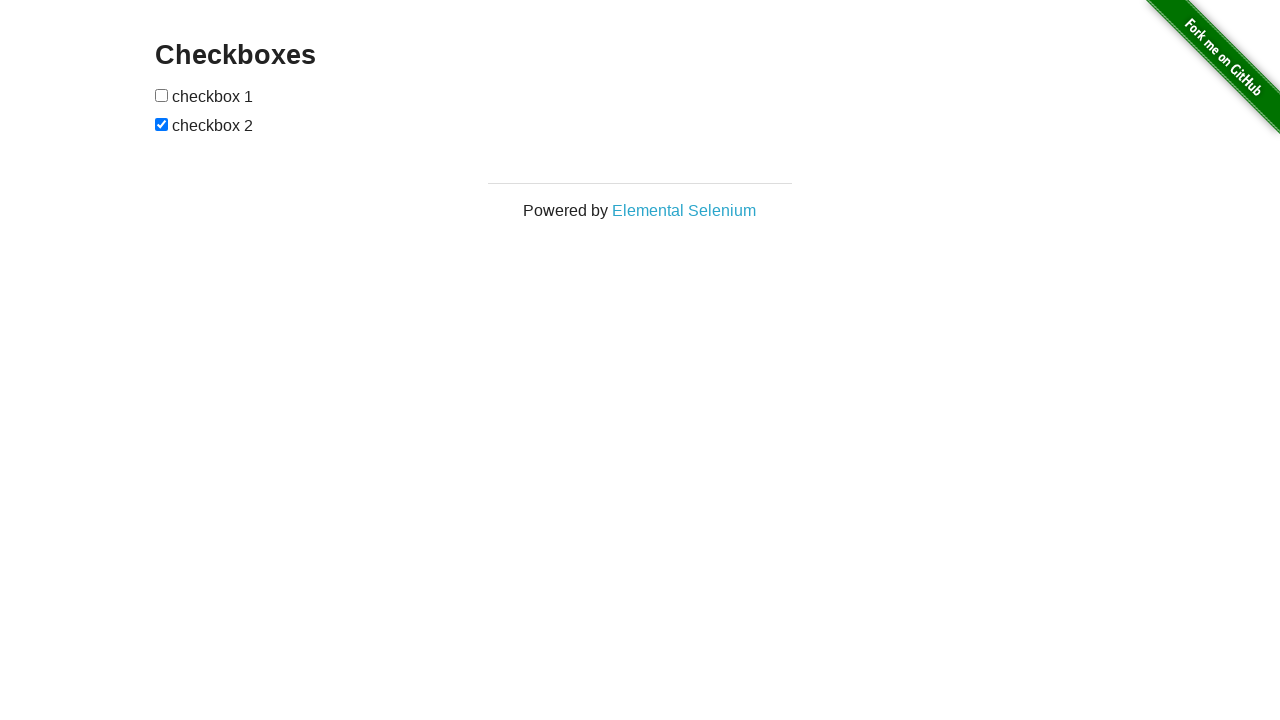

Checkboxes page loaded successfully
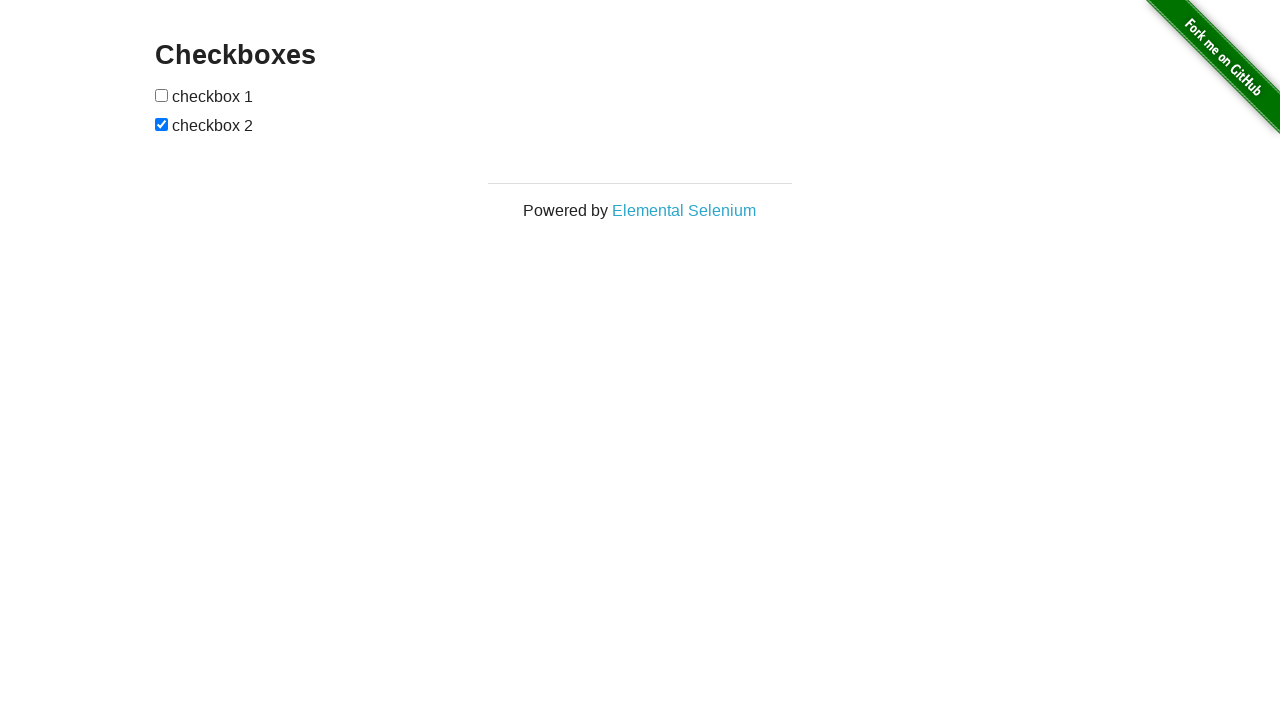

Marked the first checkbox as checked at (162, 95) on input[type='checkbox']:first-of-type
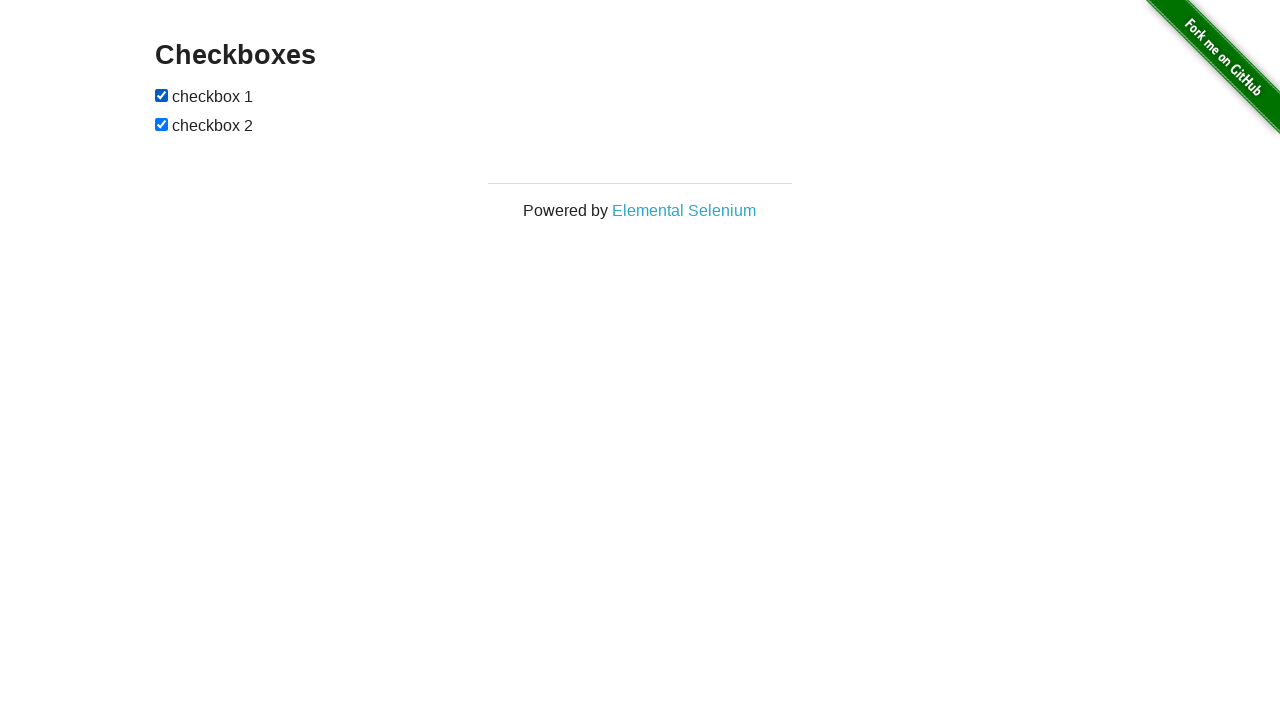

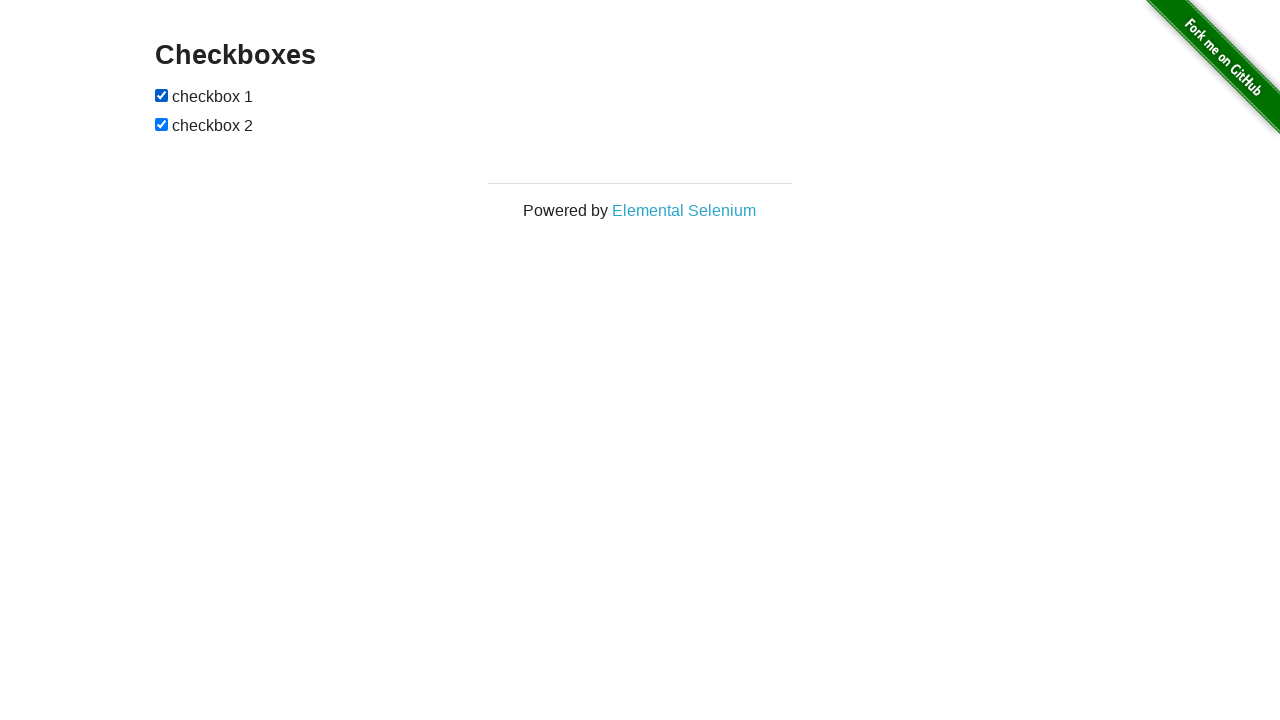